Tests dynamic loading by clicking a start button and waiting for the loading indicator and final message.

Starting URL: https://the-internet.herokuapp.com/dynamic_loading/2

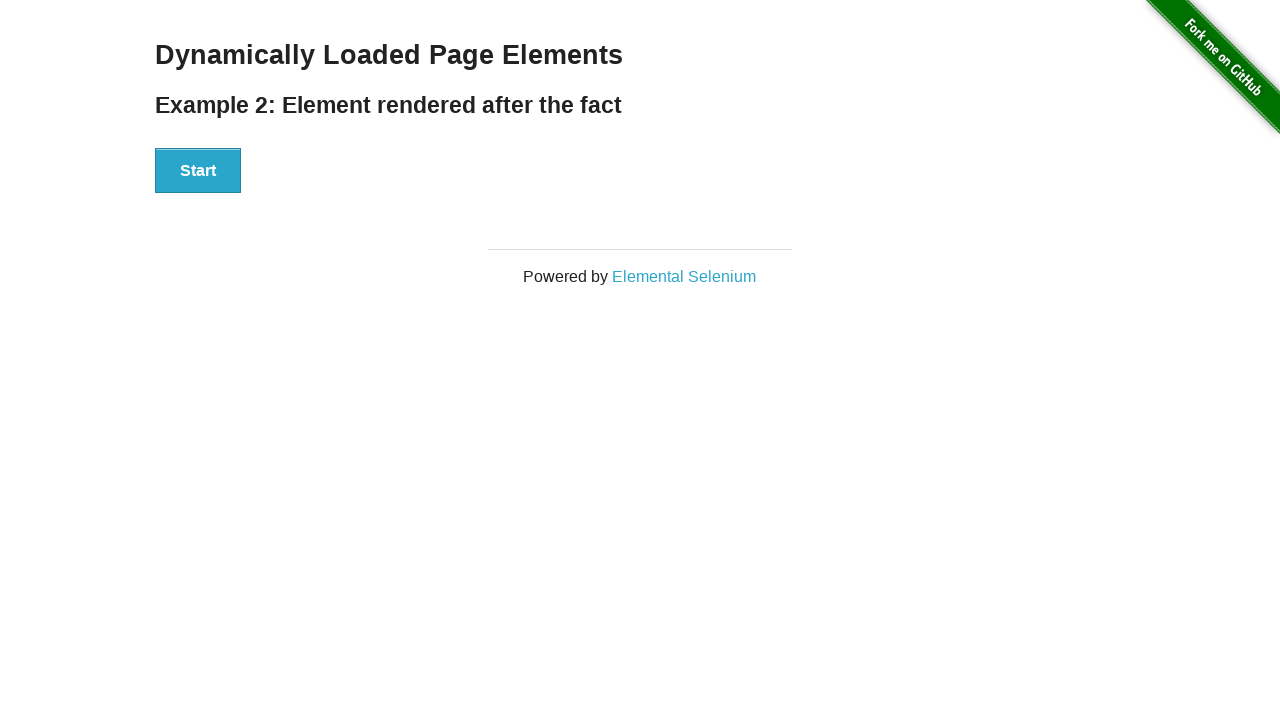

Clicked start button to initiate dynamic loading at (198, 171) on #start button
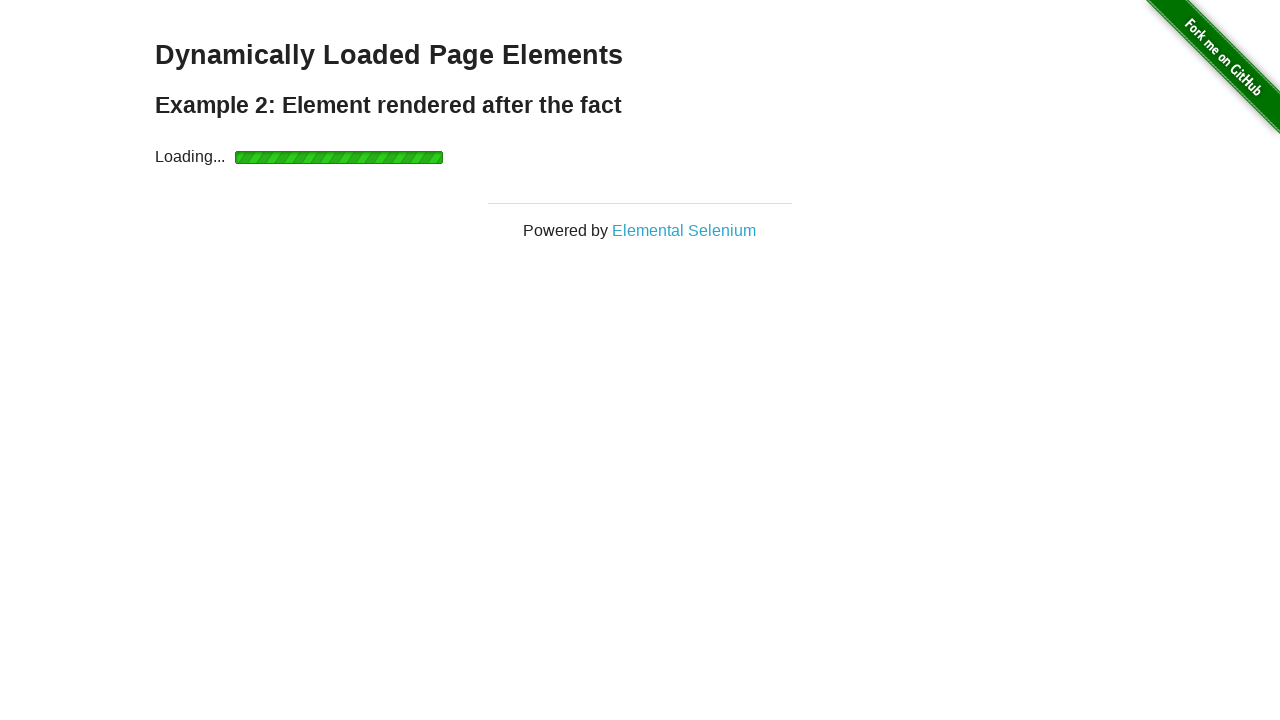

Verified loading indicator is visible
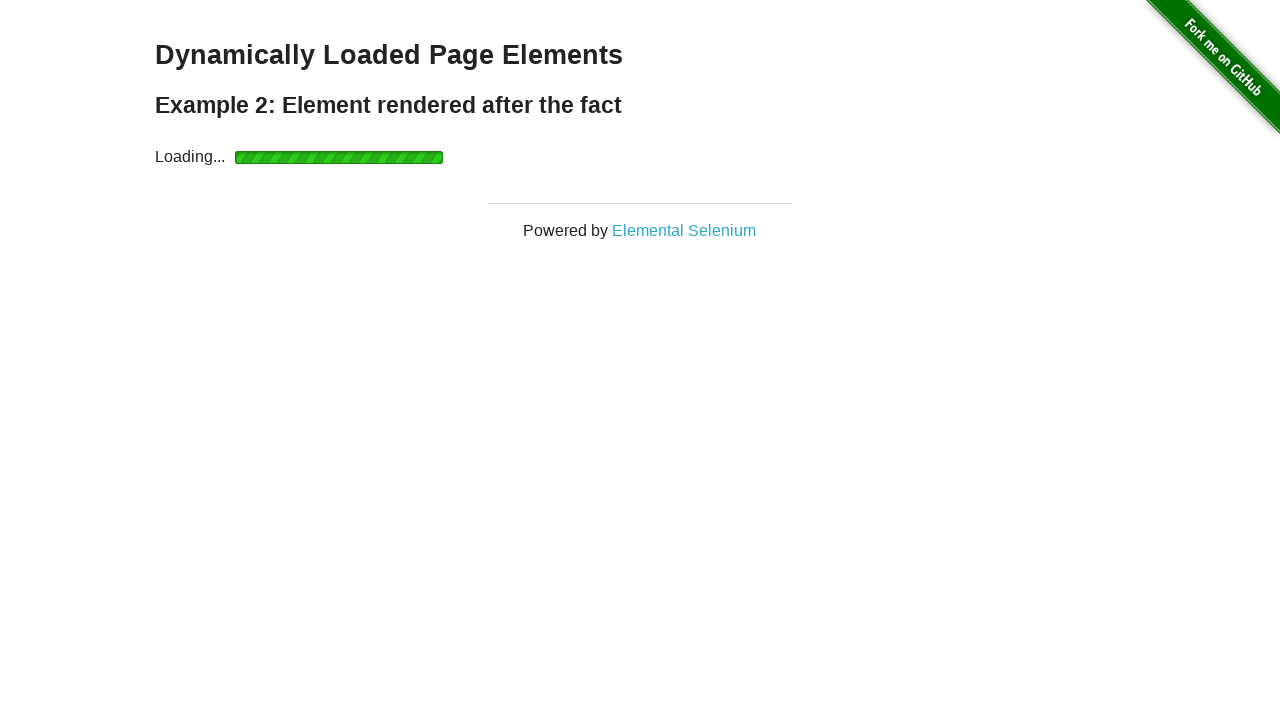

Loading completed and final message element appeared
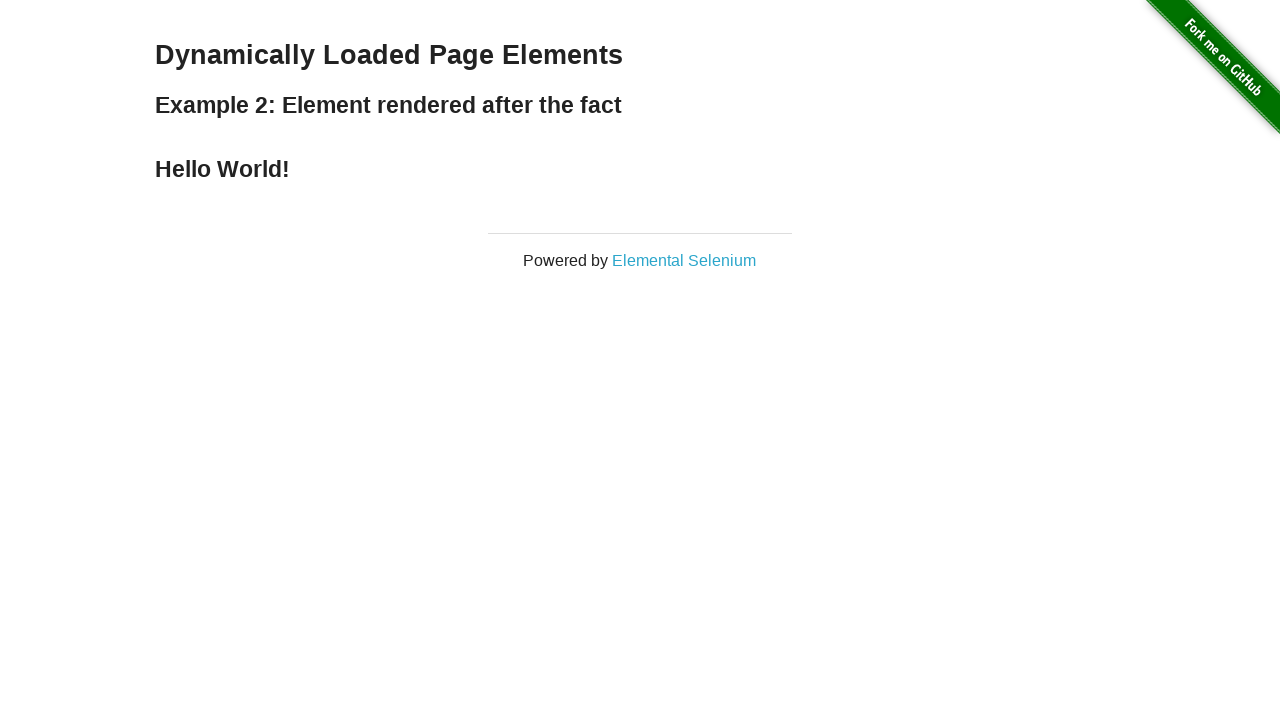

Verified final message displays 'Hello World!'
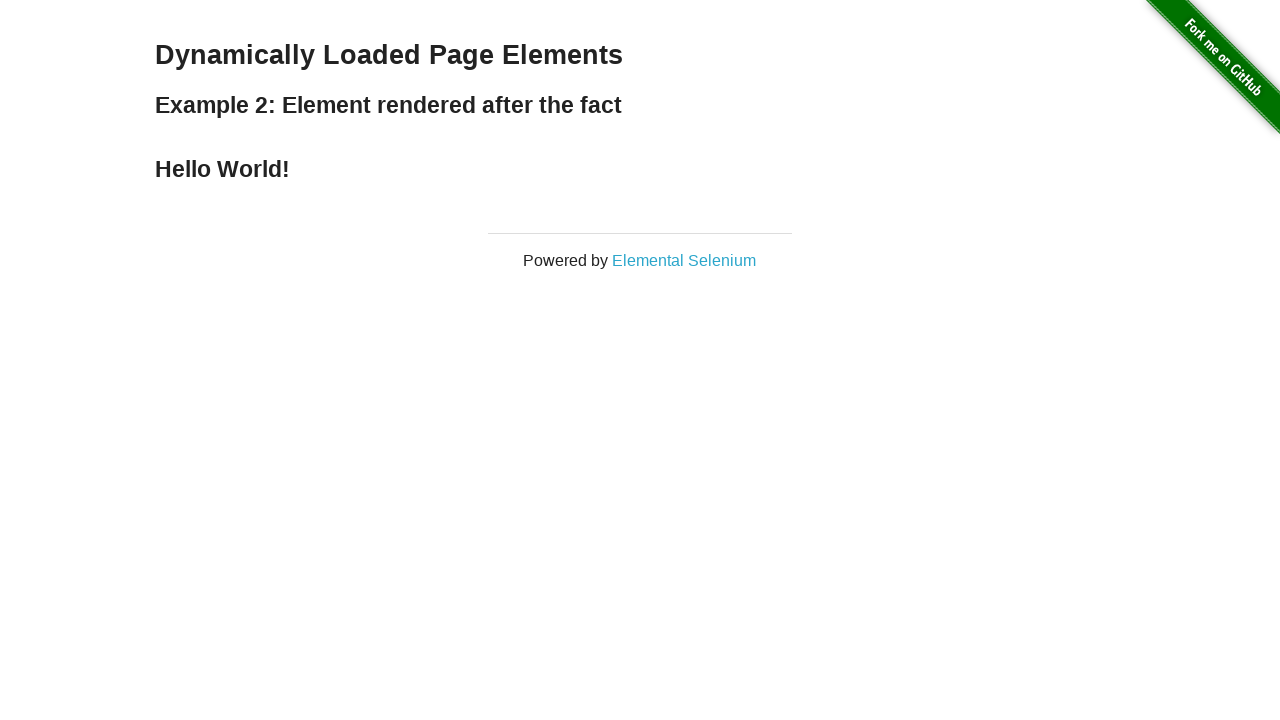

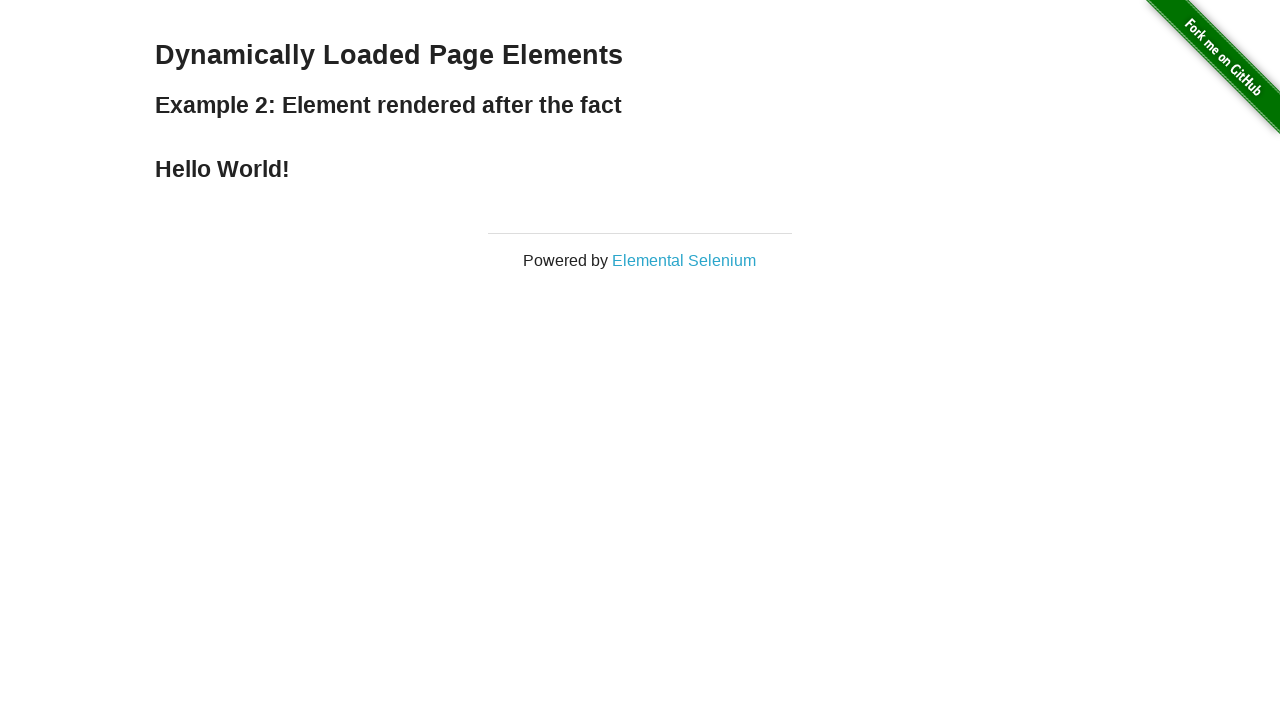